Tests a practice form submission by filling personal details (name, email, password), selecting options (gender, student status), submitting the form, then navigating to shop and adding a product to cart.

Starting URL: https://rahulshettyacademy.com/angularpractice/

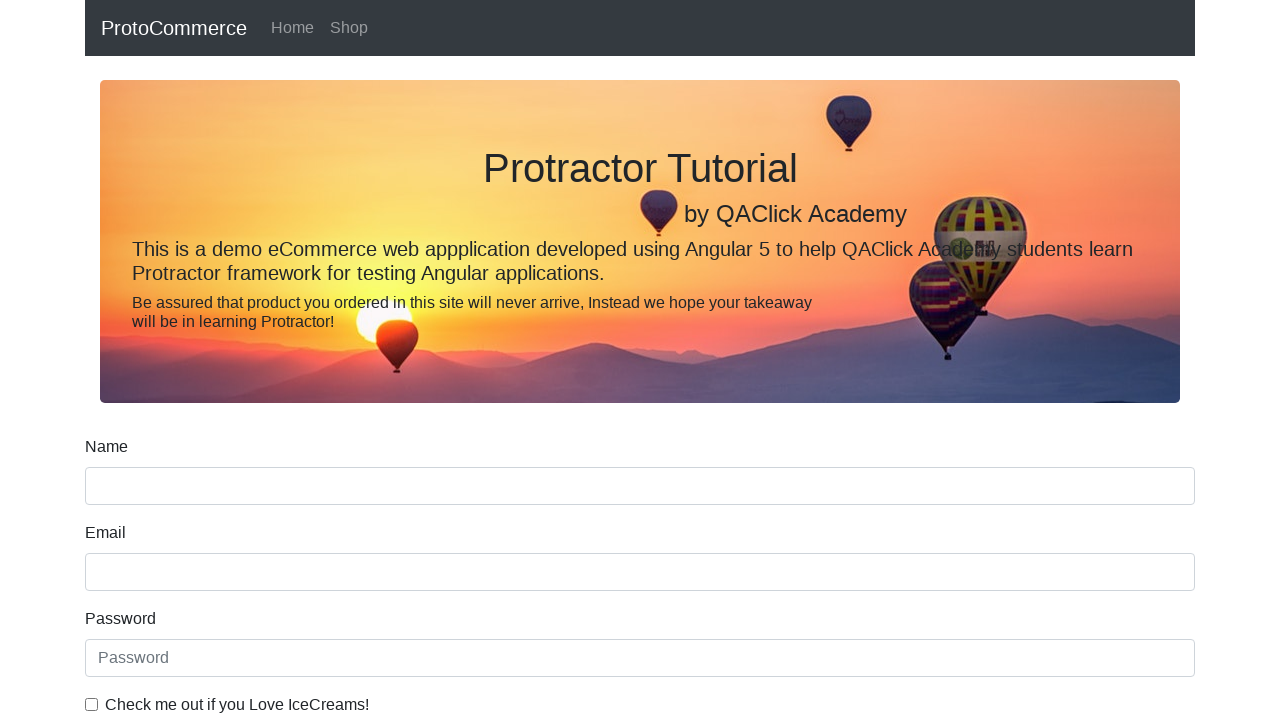

Filled name field with 'Jay Ladva' on xpath=//div[@class='form-group']//input[@name='name']
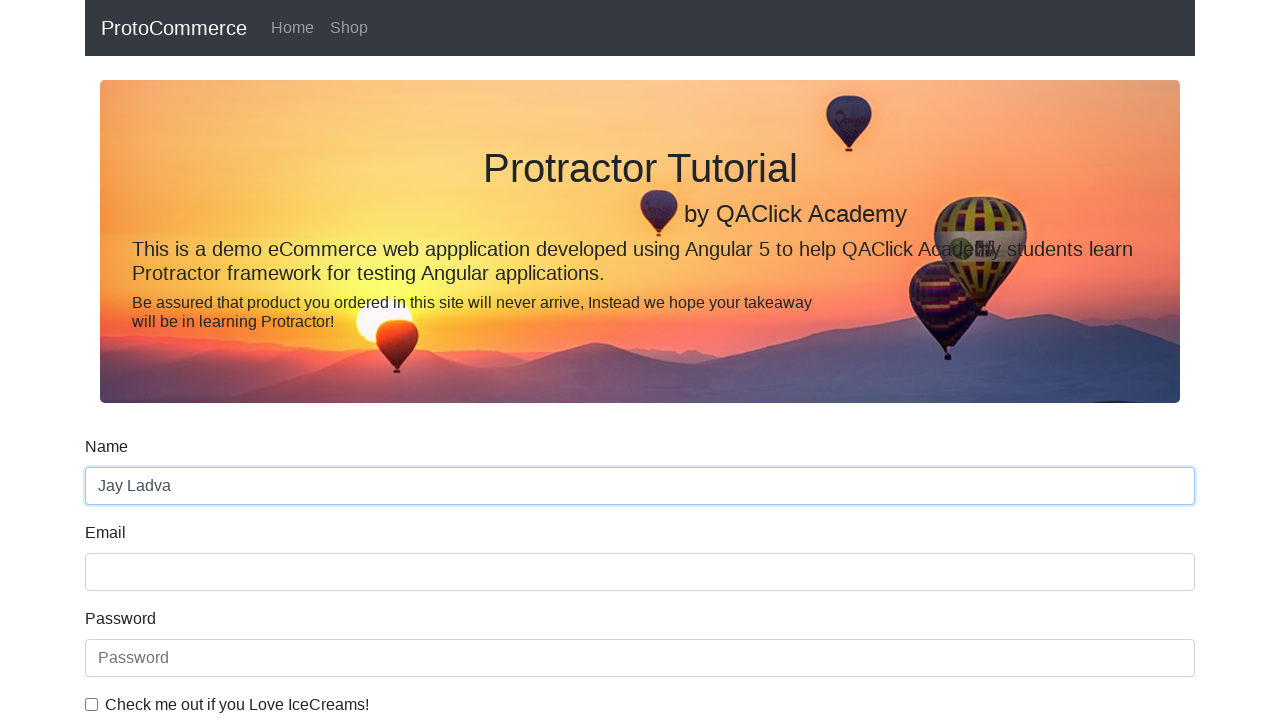

Filled email field with 'Jayladva0987@gmail.com' on xpath=//input[@name='email']
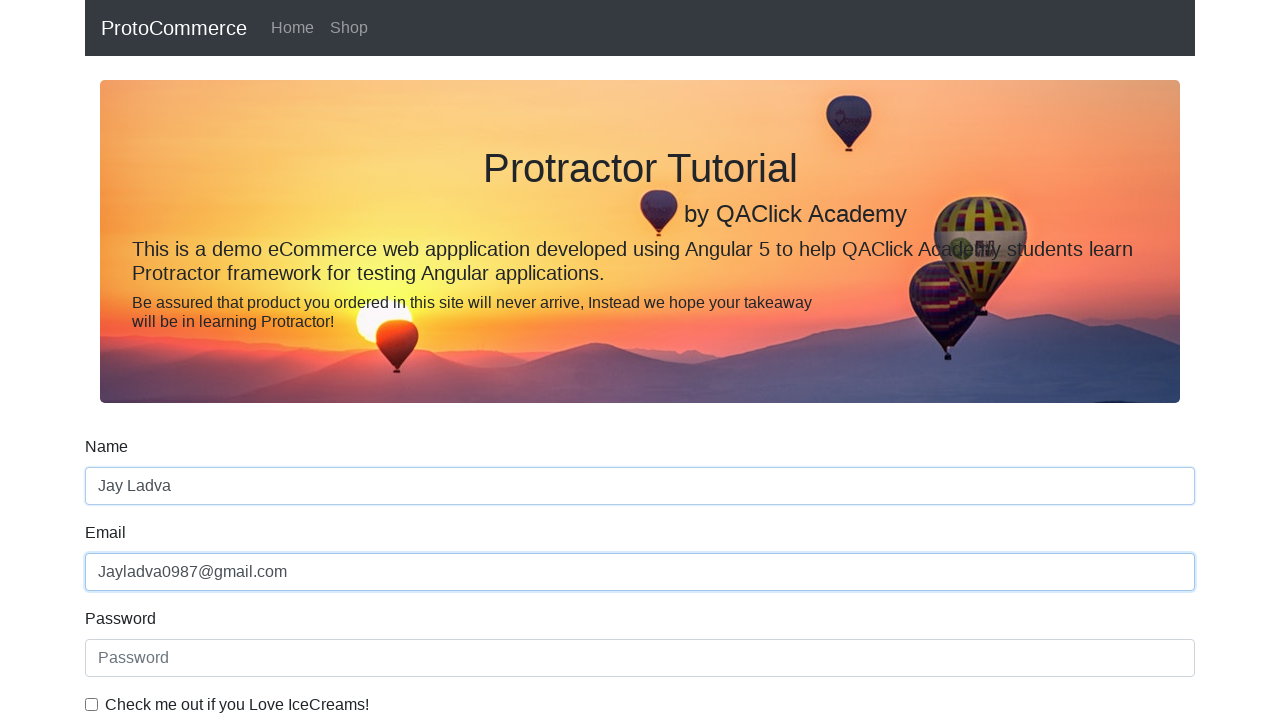

Filled password field with 'jayladva1234' on xpath=//input[@id='exampleInputPassword1']
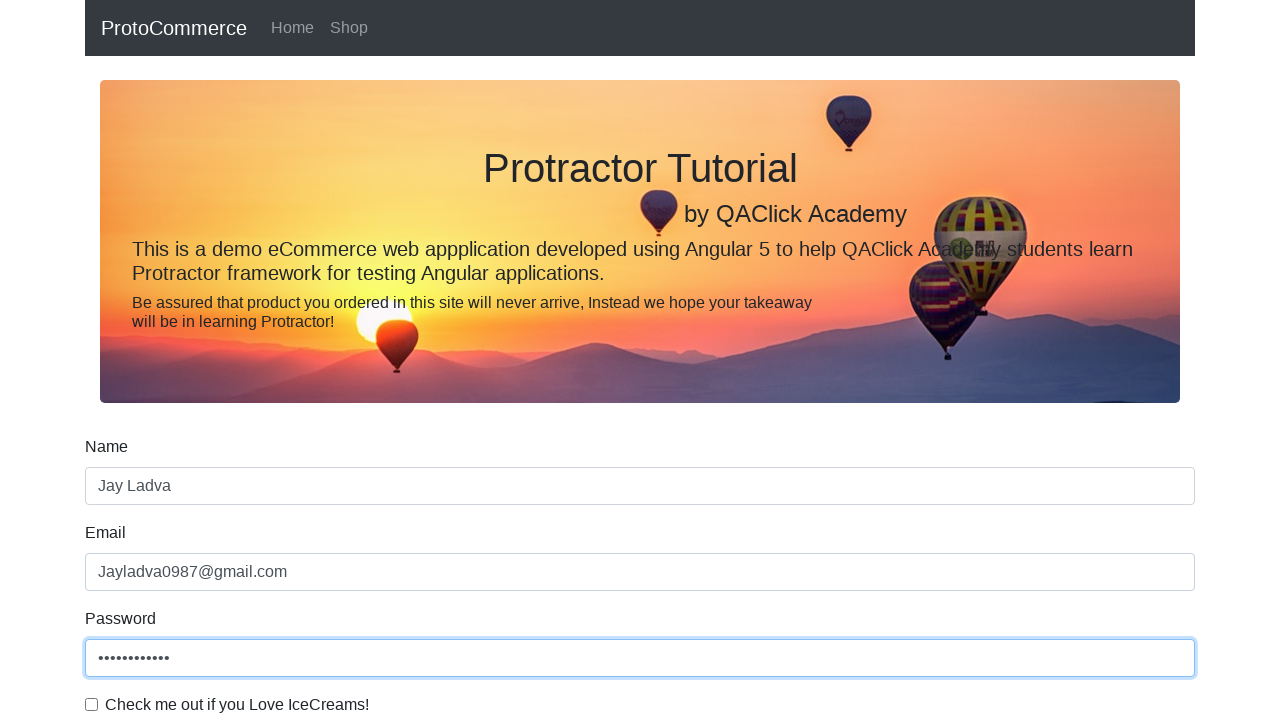

Checked ice cream checkbox at (92, 704) on internal:label="Check me out if you Love IceCreams!"i
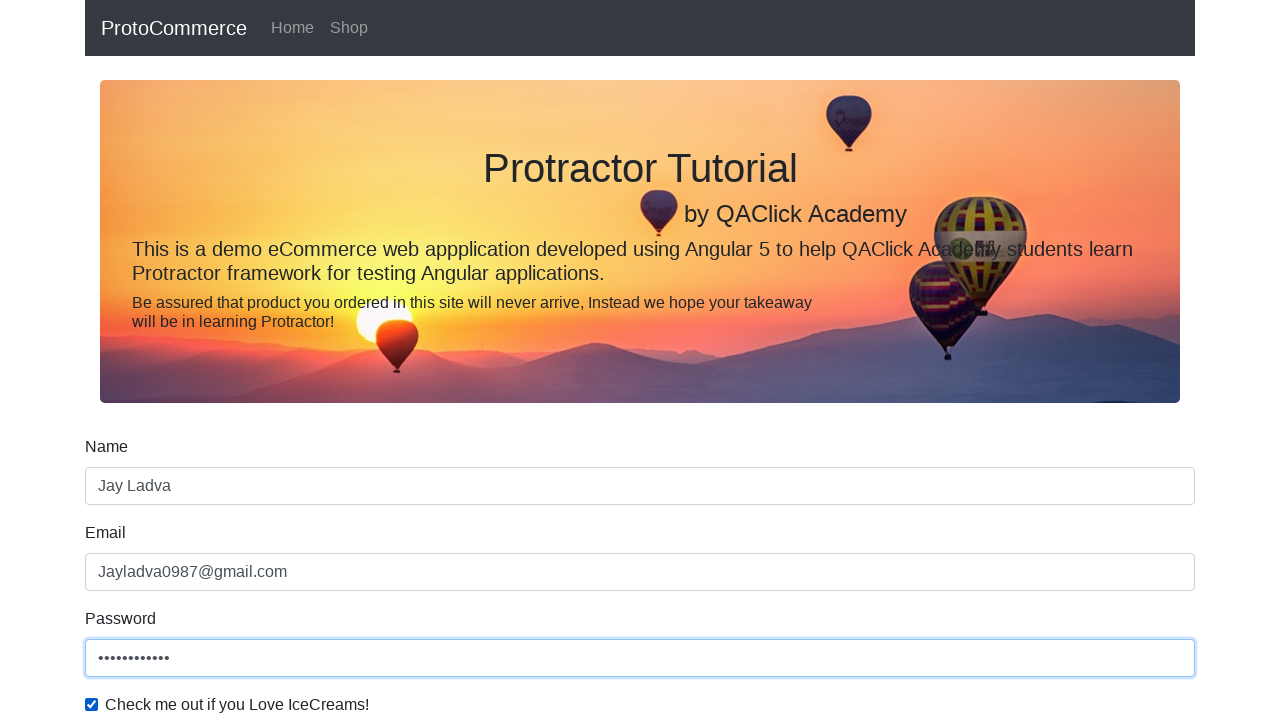

Selected 'Female' from gender dropdown on internal:label="Gender"i
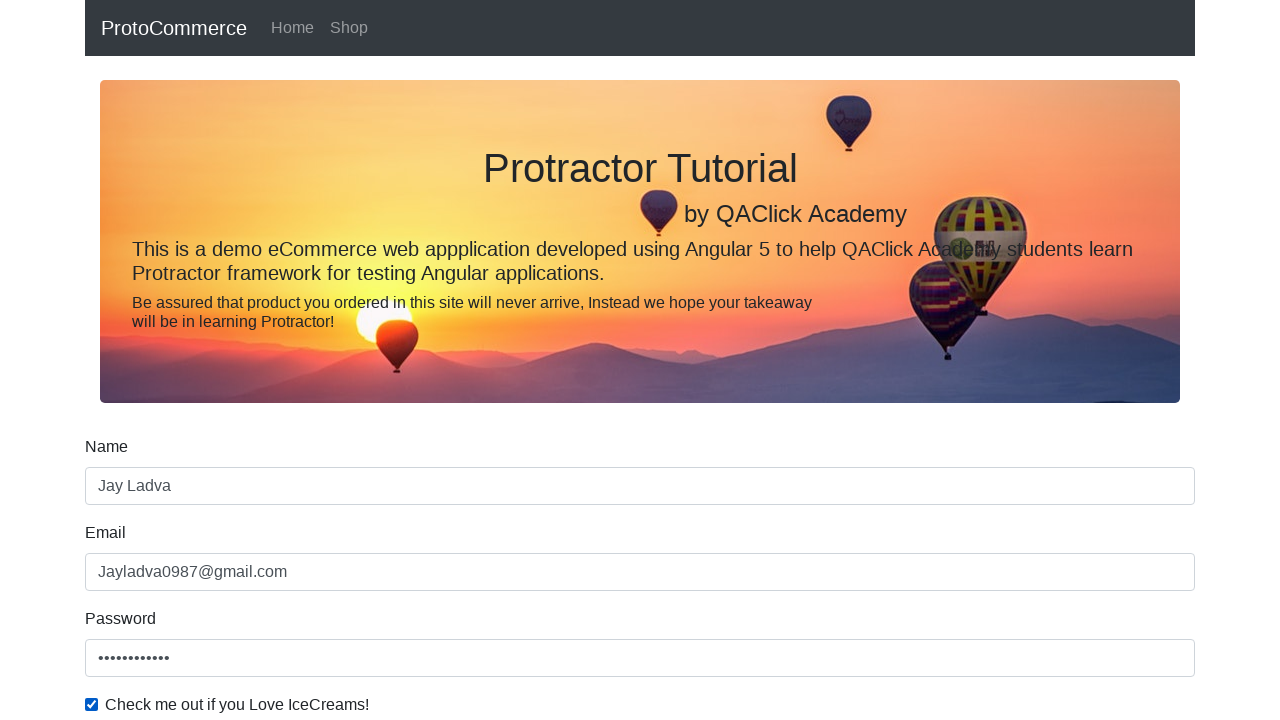

Selected 'Student' radio button at (238, 360) on internal:label="Student"i
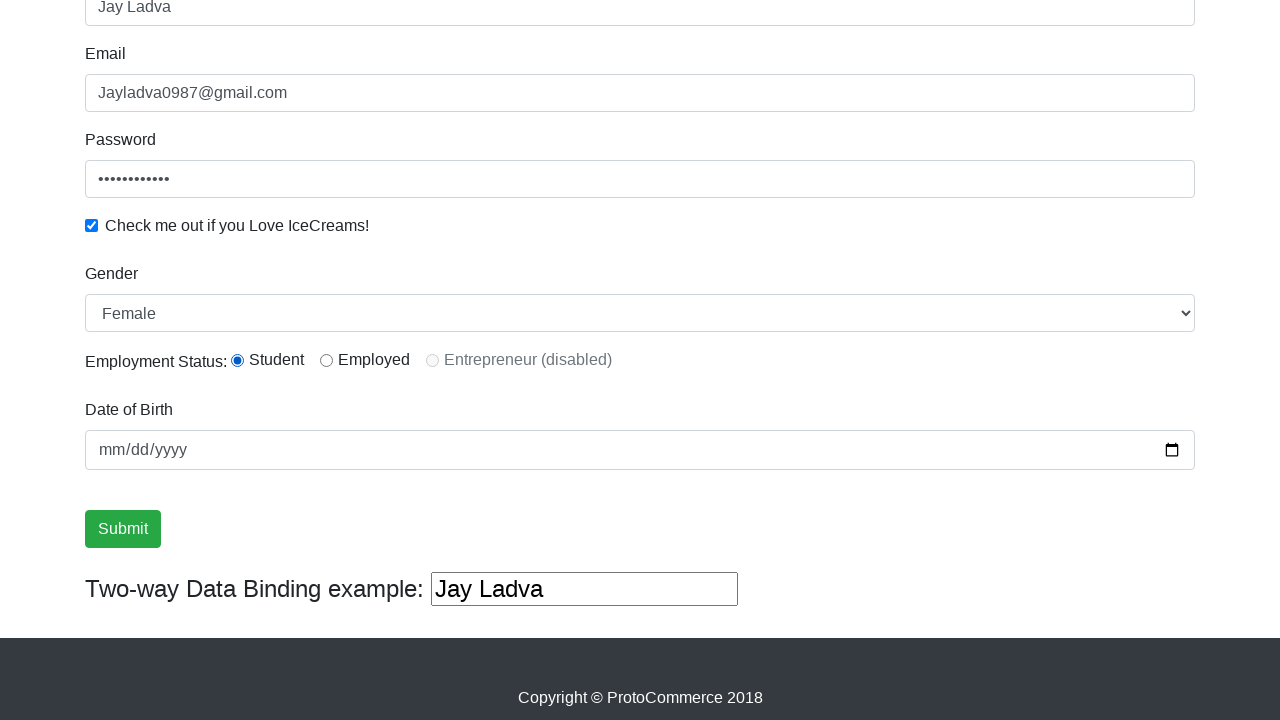

Clicked Submit button to submit the form at (123, 529) on internal:role=button[name="Submit"i]
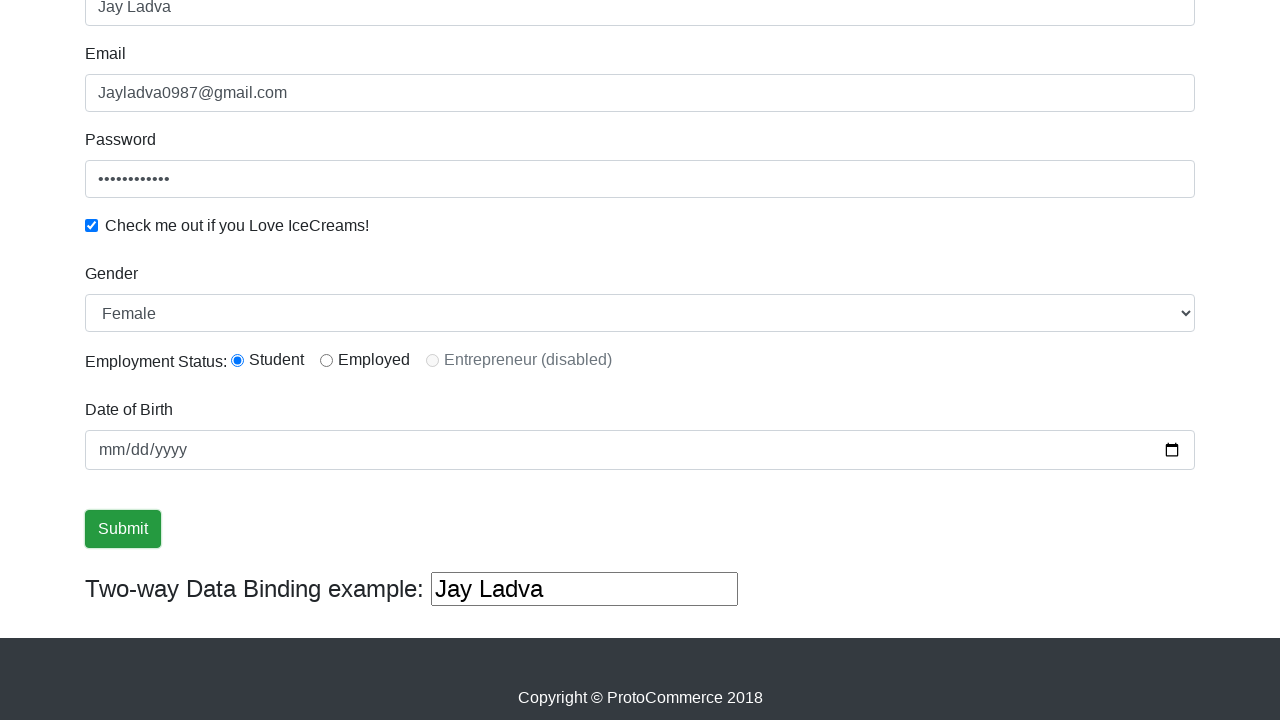

Verified success message is visible after form submission
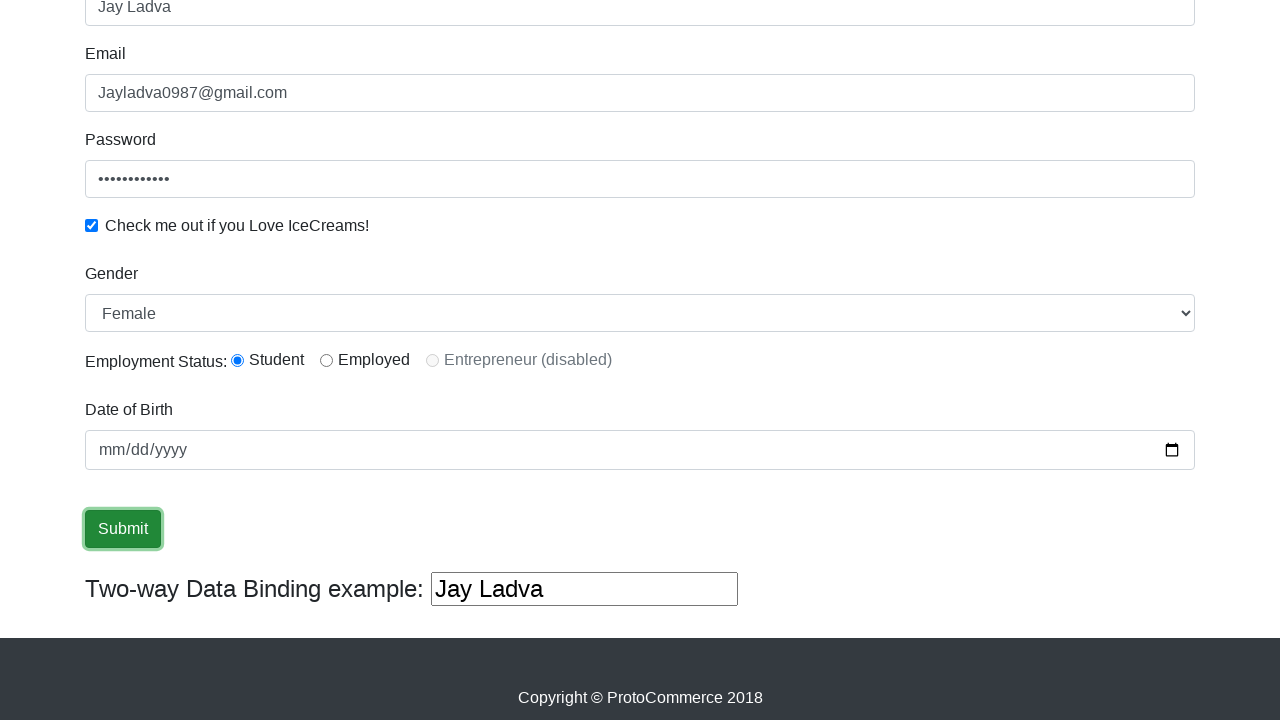

Clicked Shop link to navigate to shop page at (349, 28) on internal:role=link[name="Shop"i]
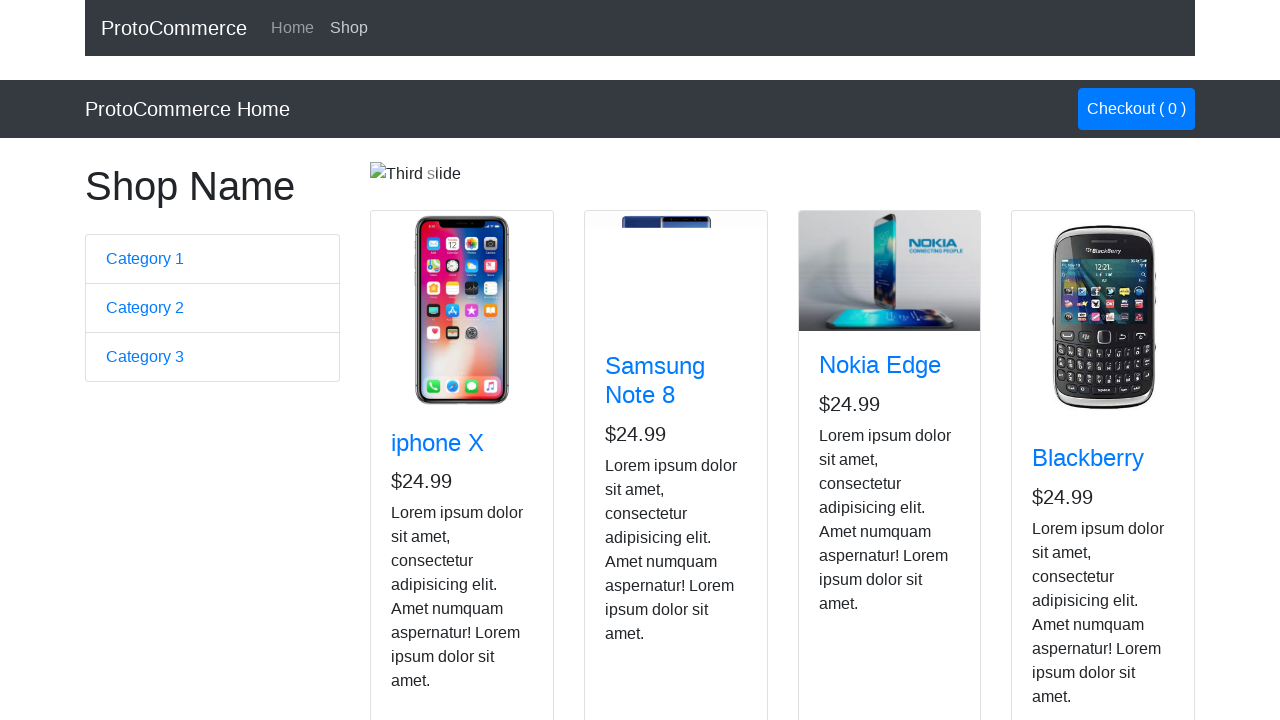

Added Nokia Edge product to cart at (854, 528) on body app-root app-card:nth-child(3) >> internal:has-text="Nokia Edge"i >> intern
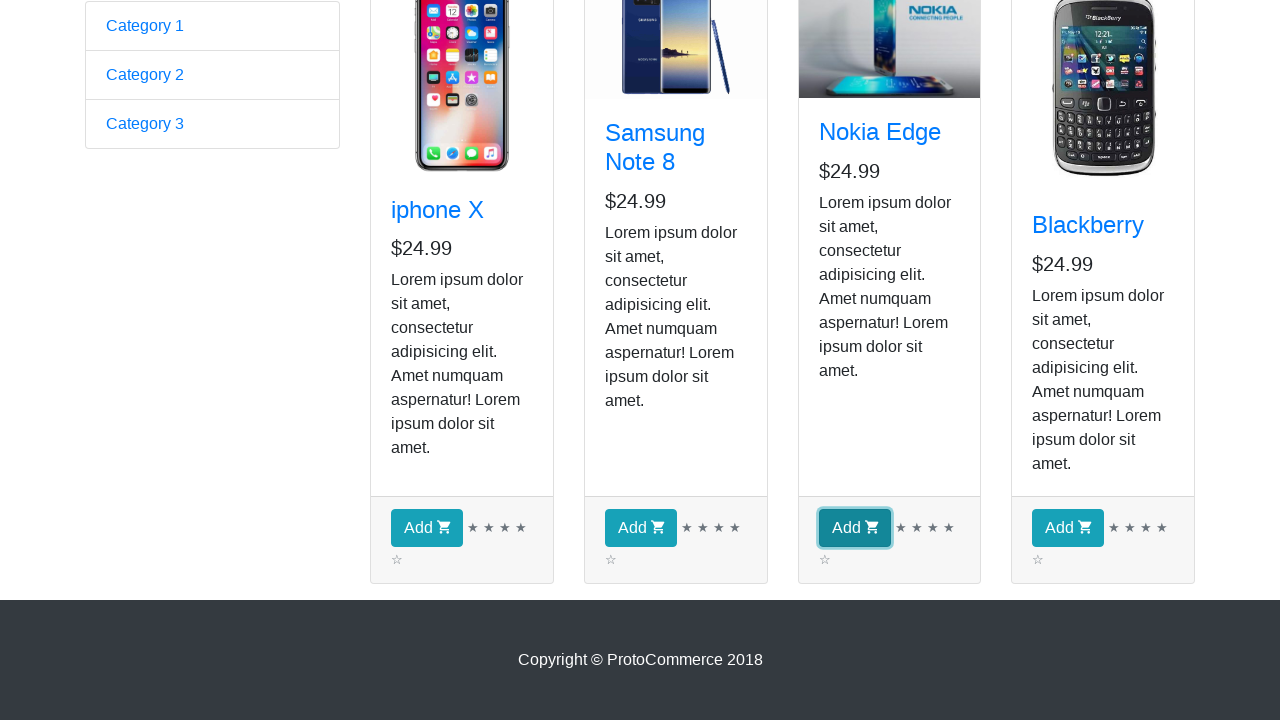

Clicked cart/checkout link to view cart at (1136, 109) on xpath=//a[@class='nav-link btn btn-primary']
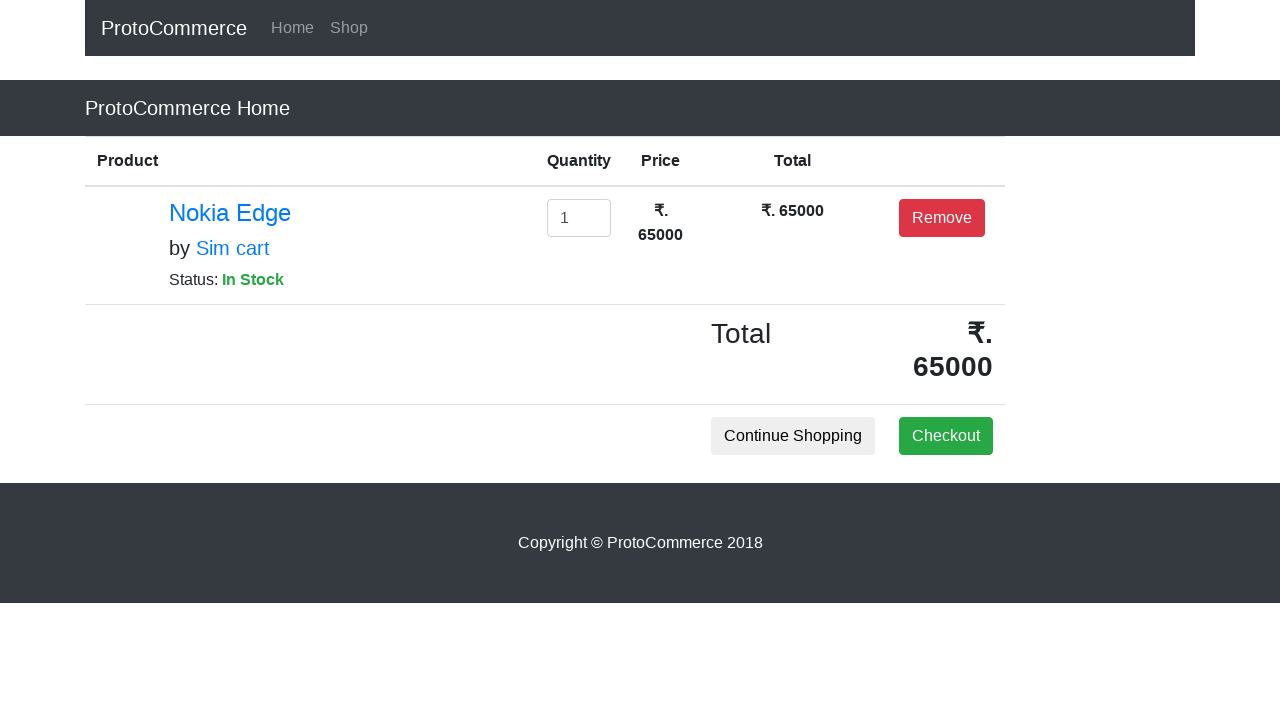

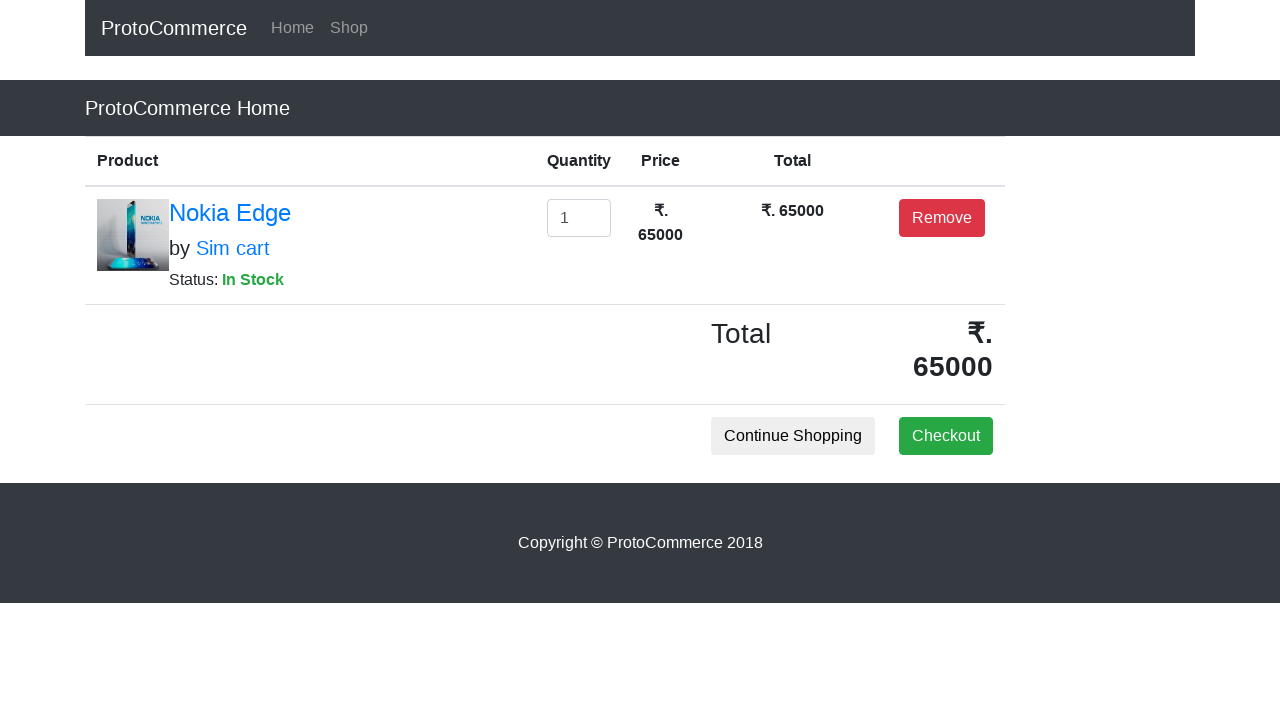